Tests nested field validations including empty form submission, partially filled form (username only), and then successful registration with fully valid data.

Starting URL: https://osstep.github.io/steps

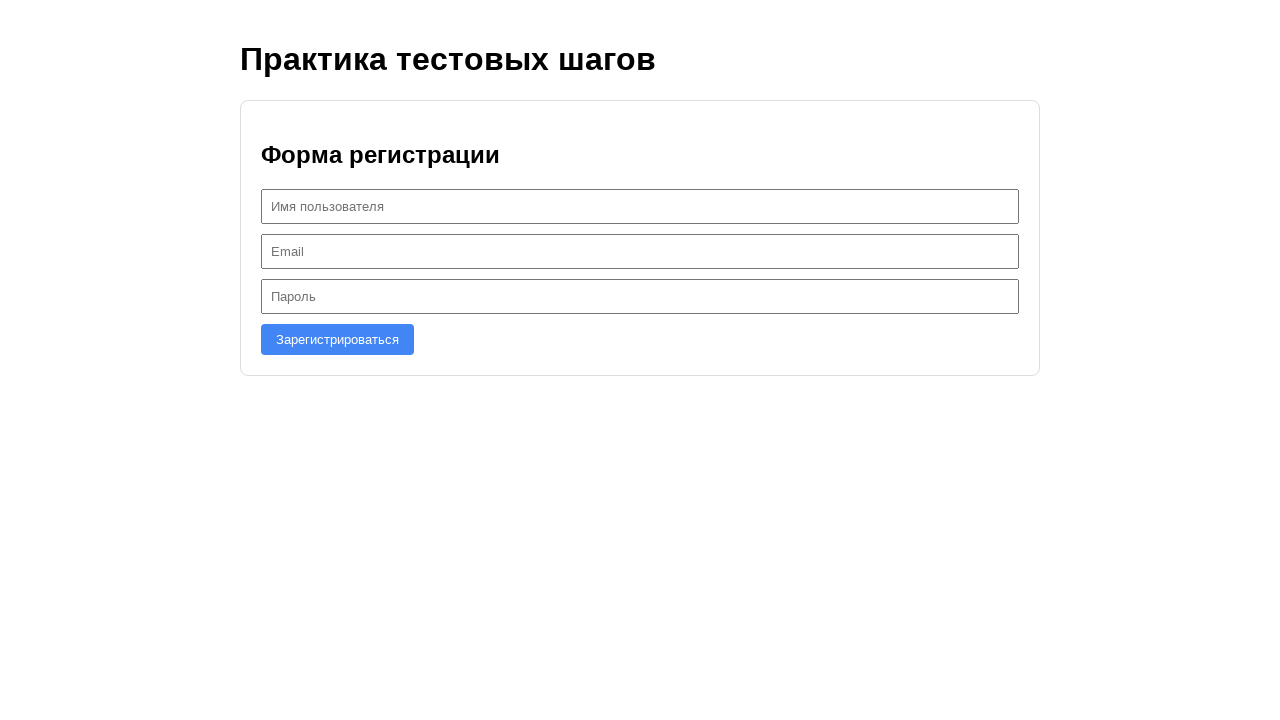

Clicked register button with empty form at (338, 339) on role=button[name='Зарегистрироваться']
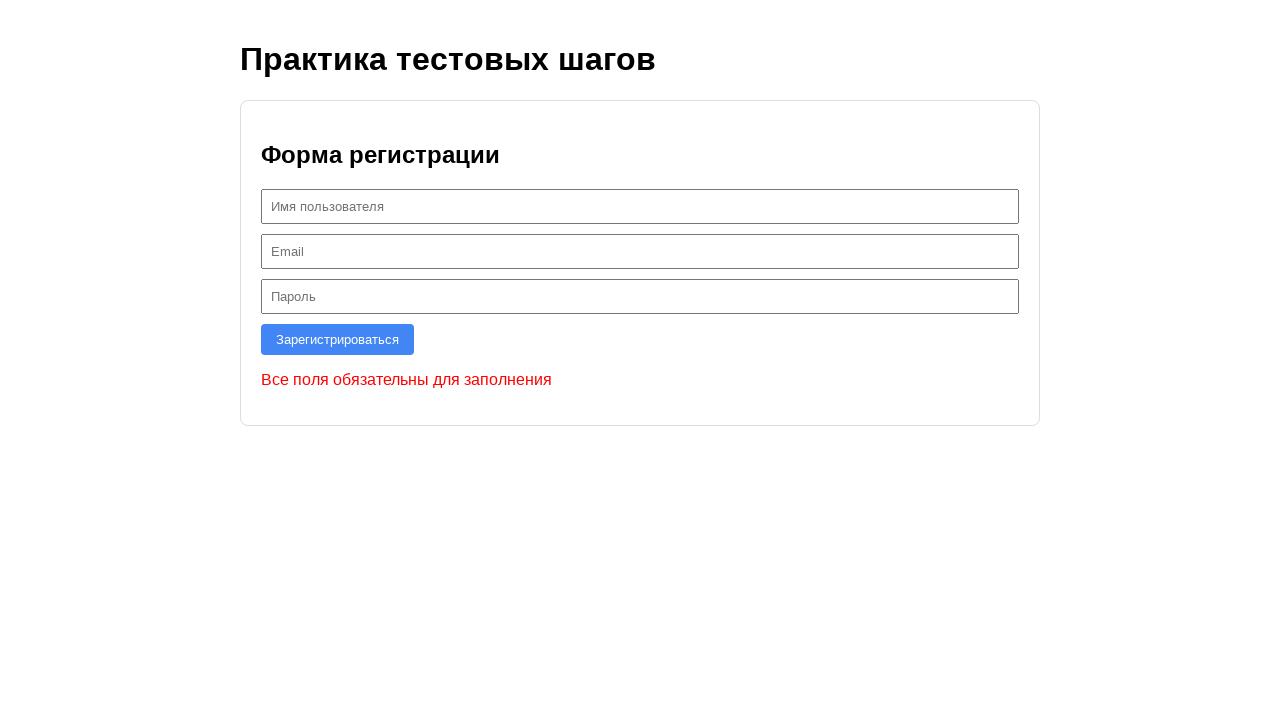

Error message appeared for empty form submission
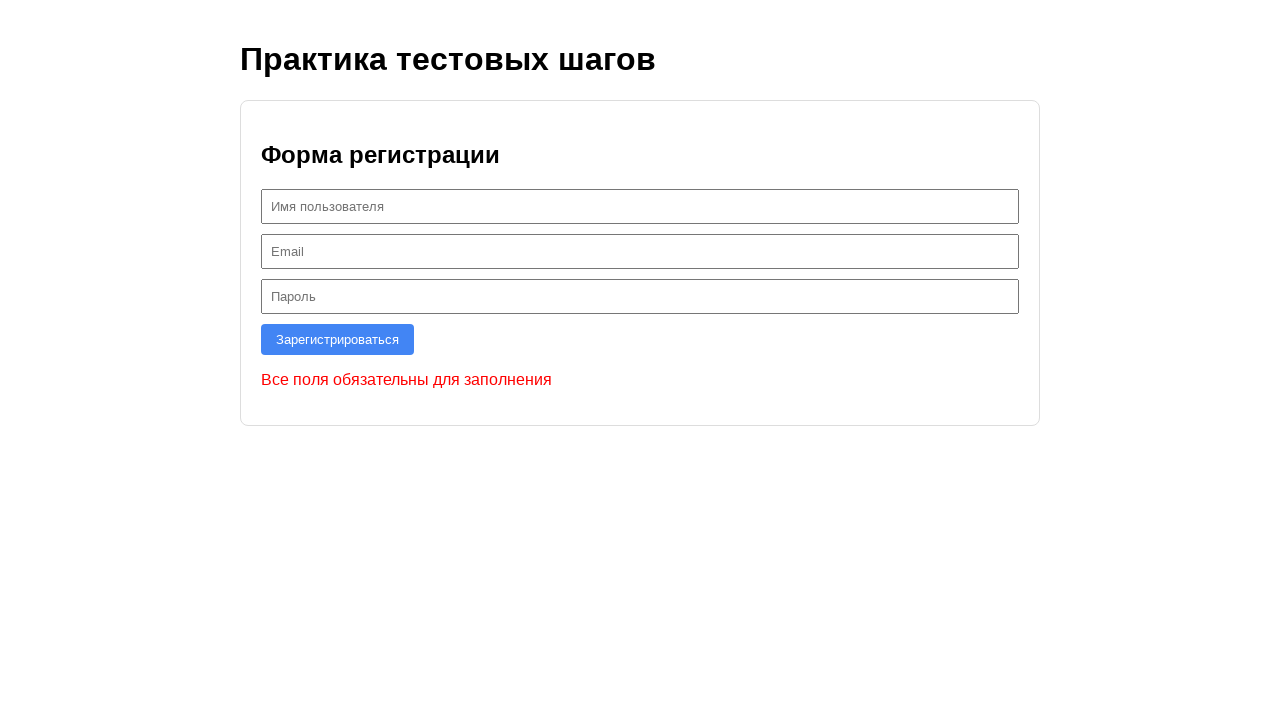

Filled username field with 'partialuser' on #username
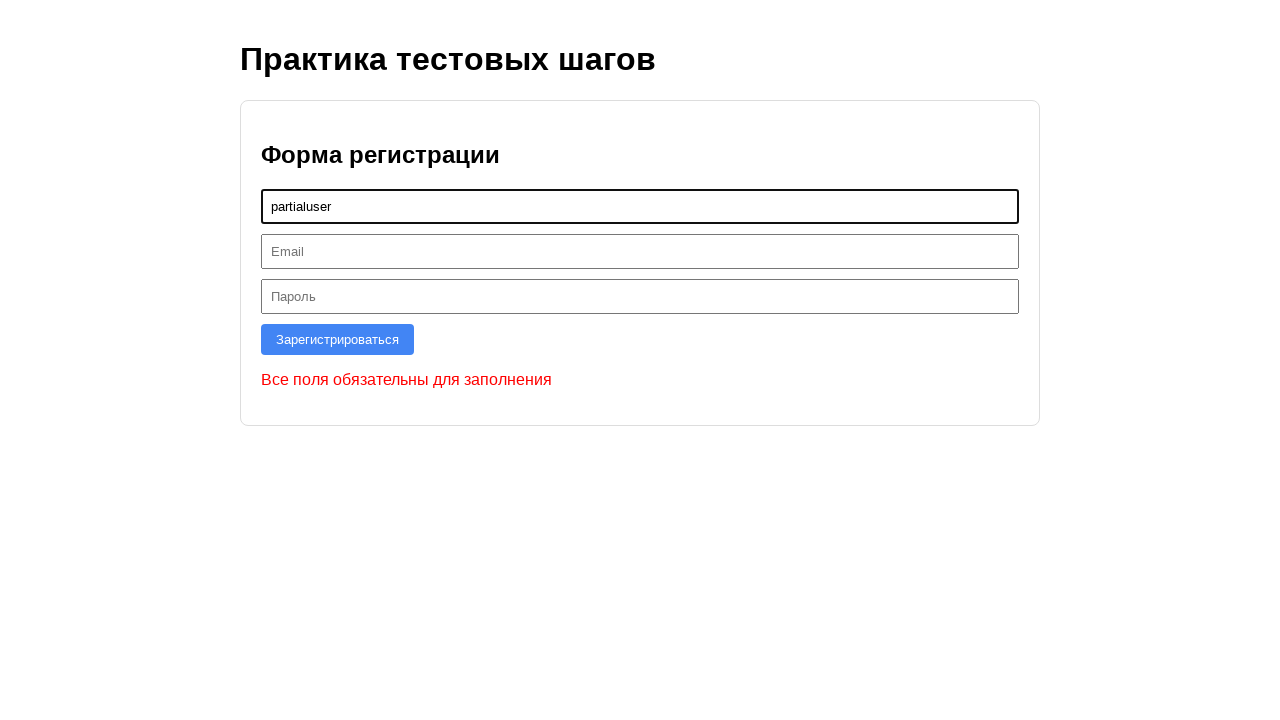

Clicked register button with only username filled at (338, 339) on role=button[name='Зарегистрироваться']
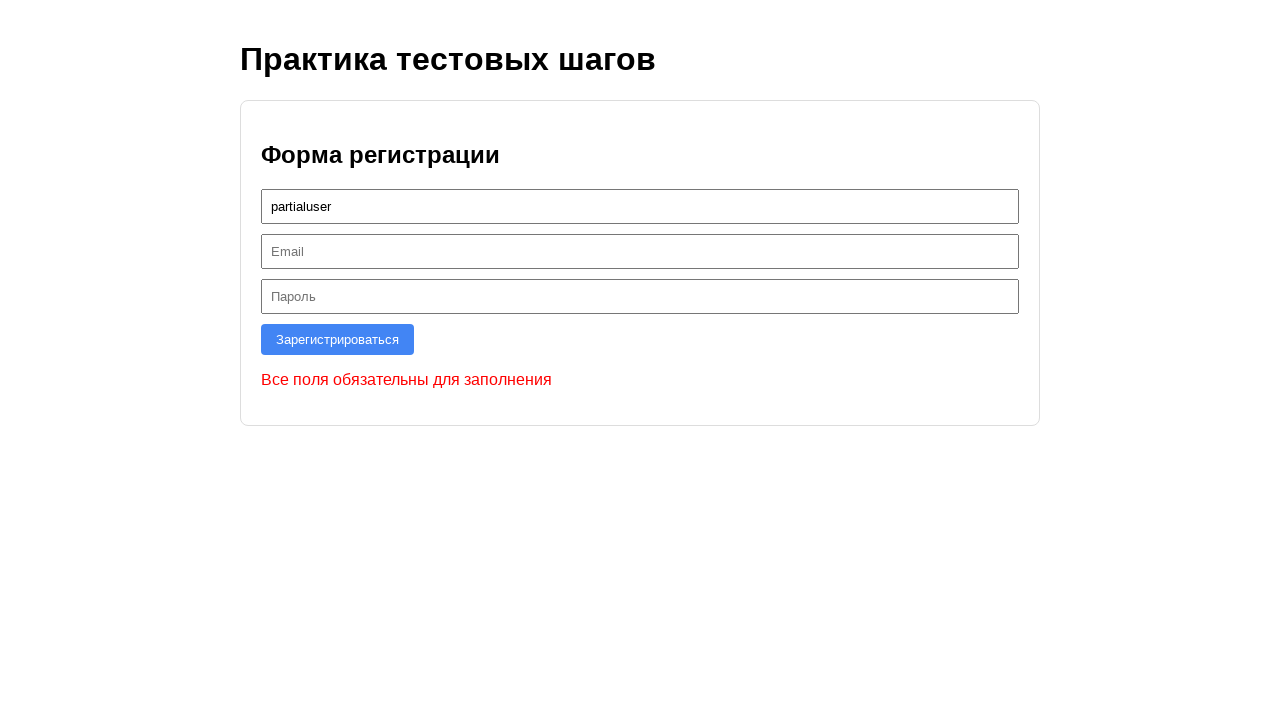

Error message appeared for partially filled form
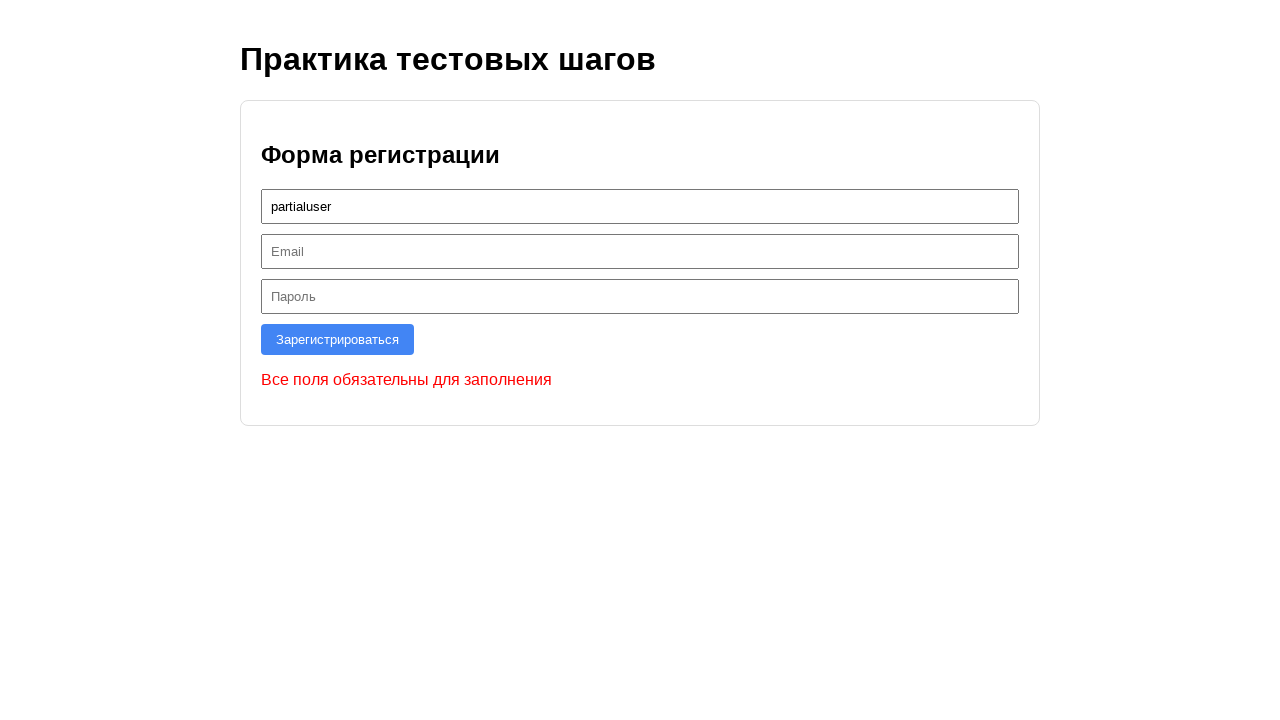

Filled username field with 'validuser' on #username
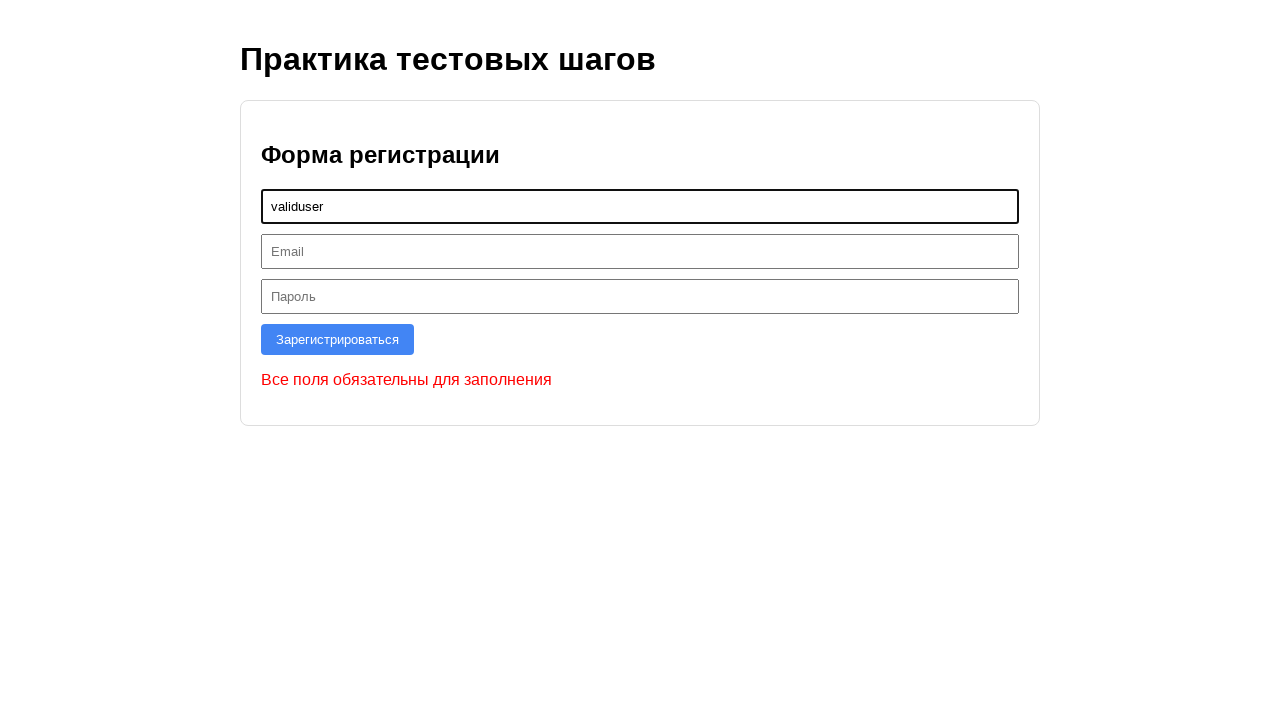

Filled email field with 'valid@example.com' on #email
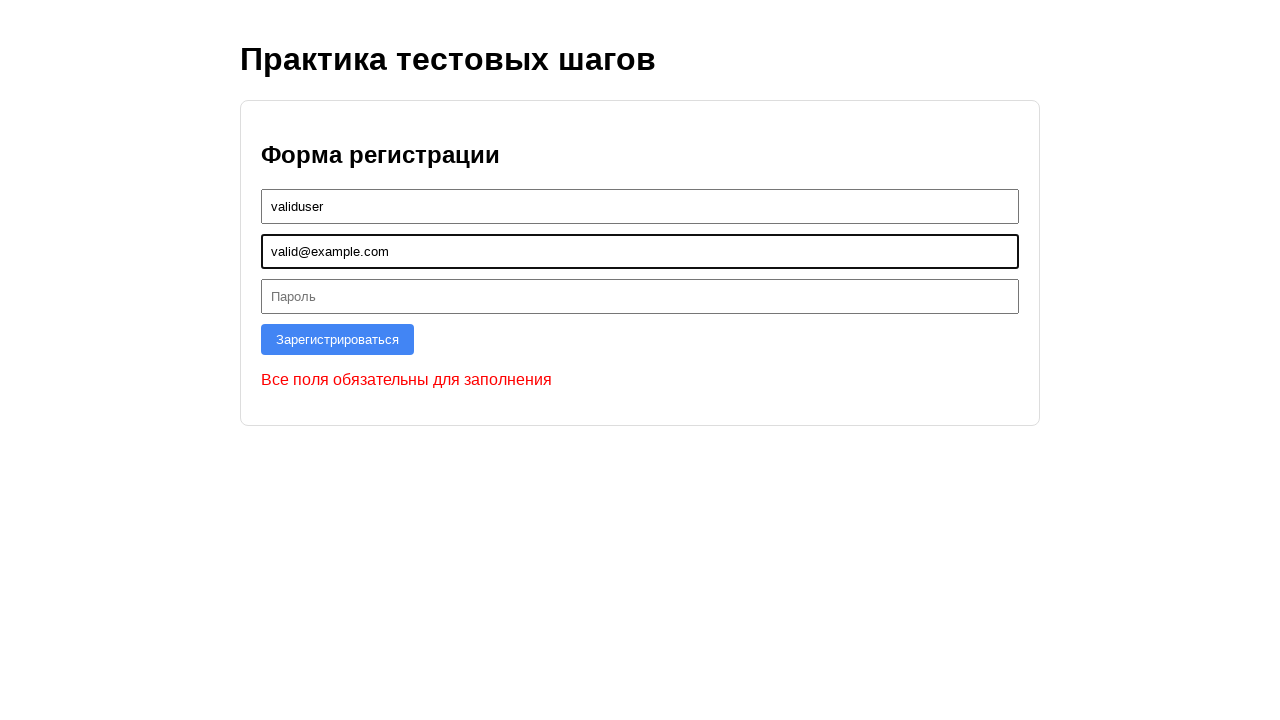

Filled password field with 'validpassword123' on #password
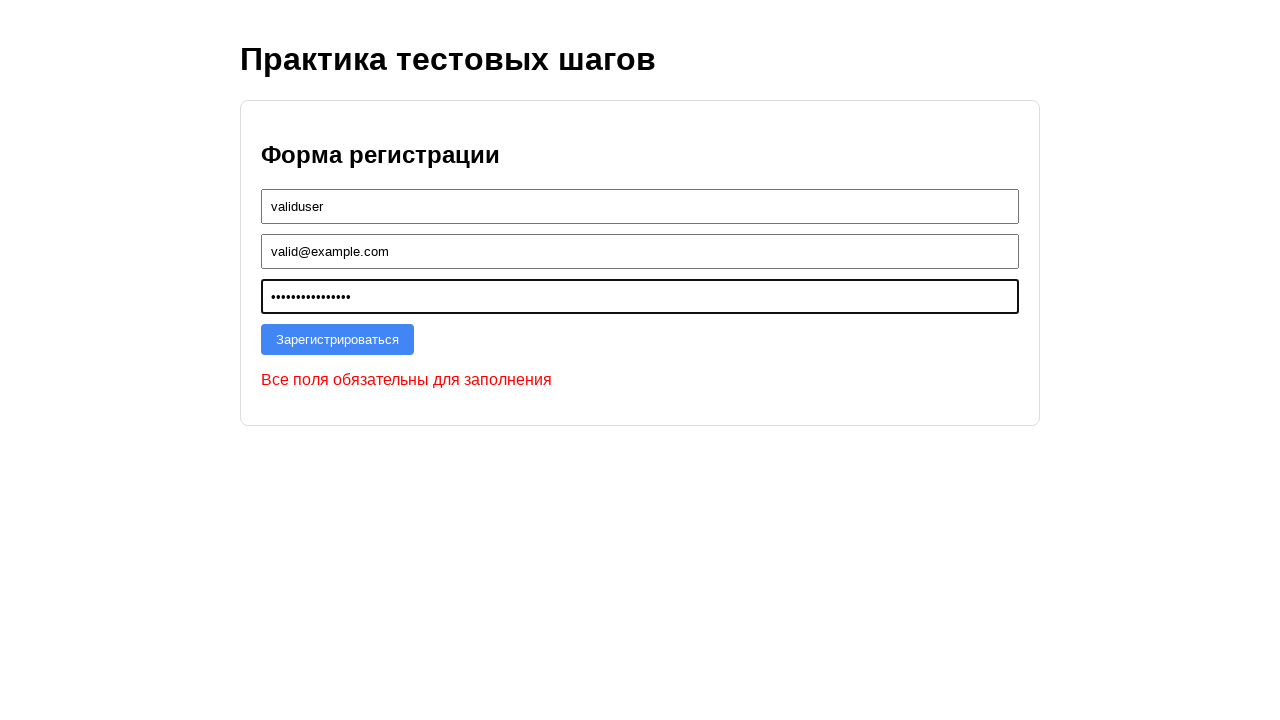

Clicked register button with fully filled form at (338, 339) on role=button[name='Зарегистрироваться']
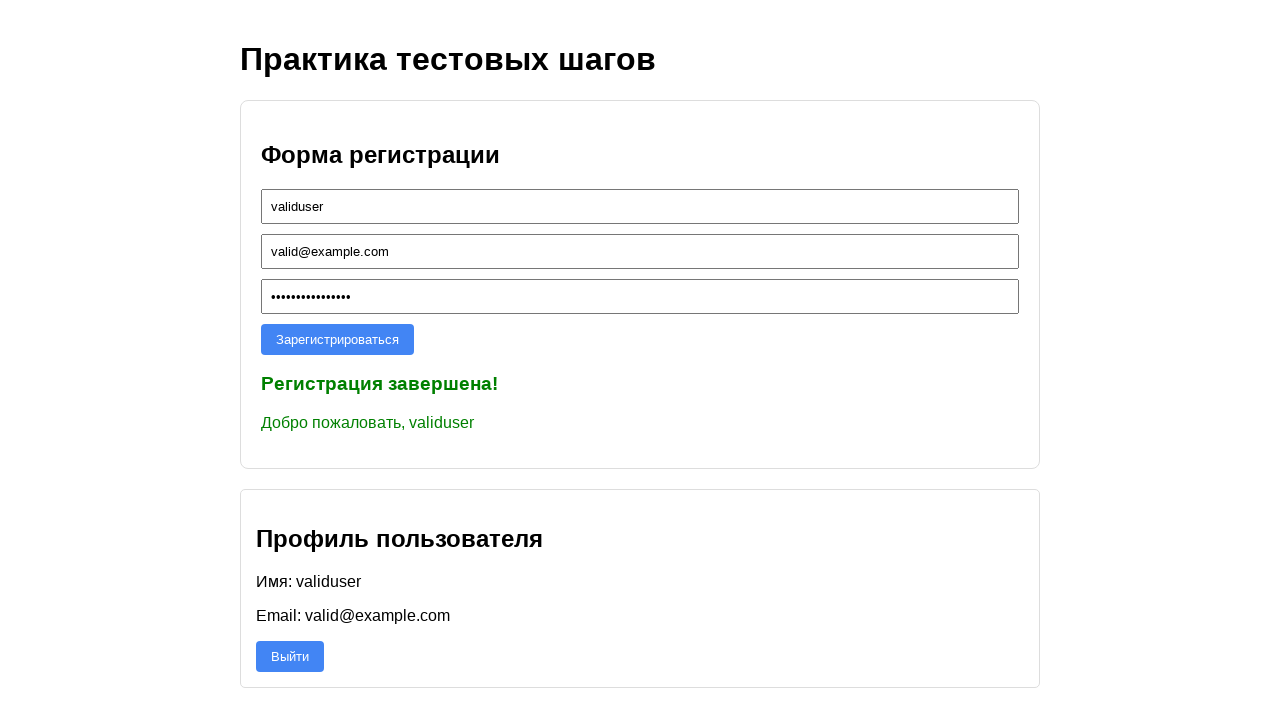

Success message appeared after valid registration
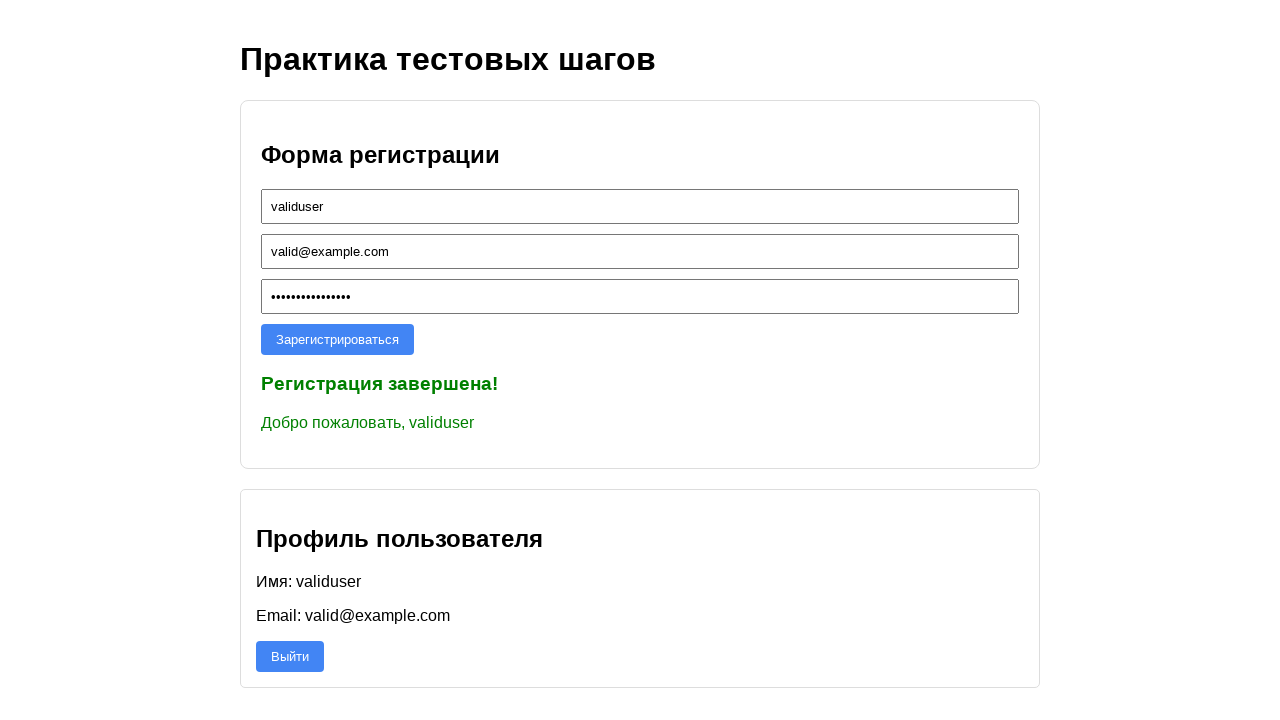

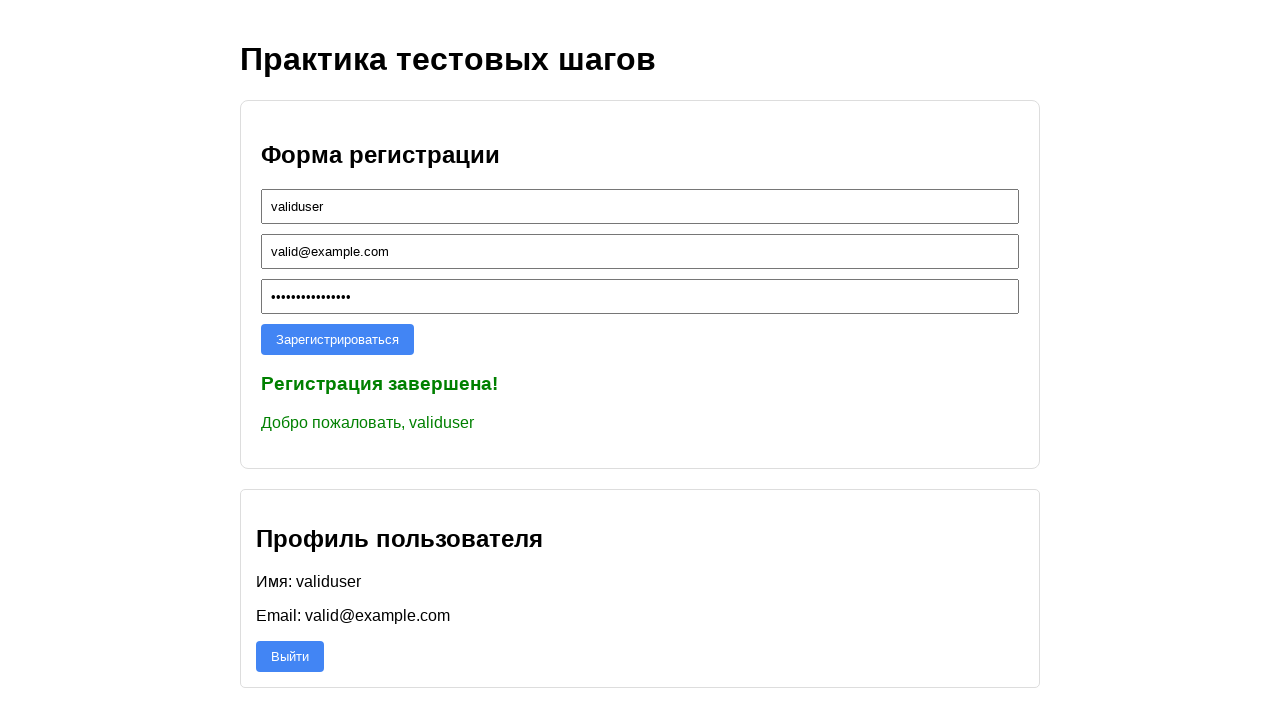